Clicks the "ask" navigation link on Hacker News and verifies navigation to the Ask HN page

Starting URL: https://news.ycombinator.com/news

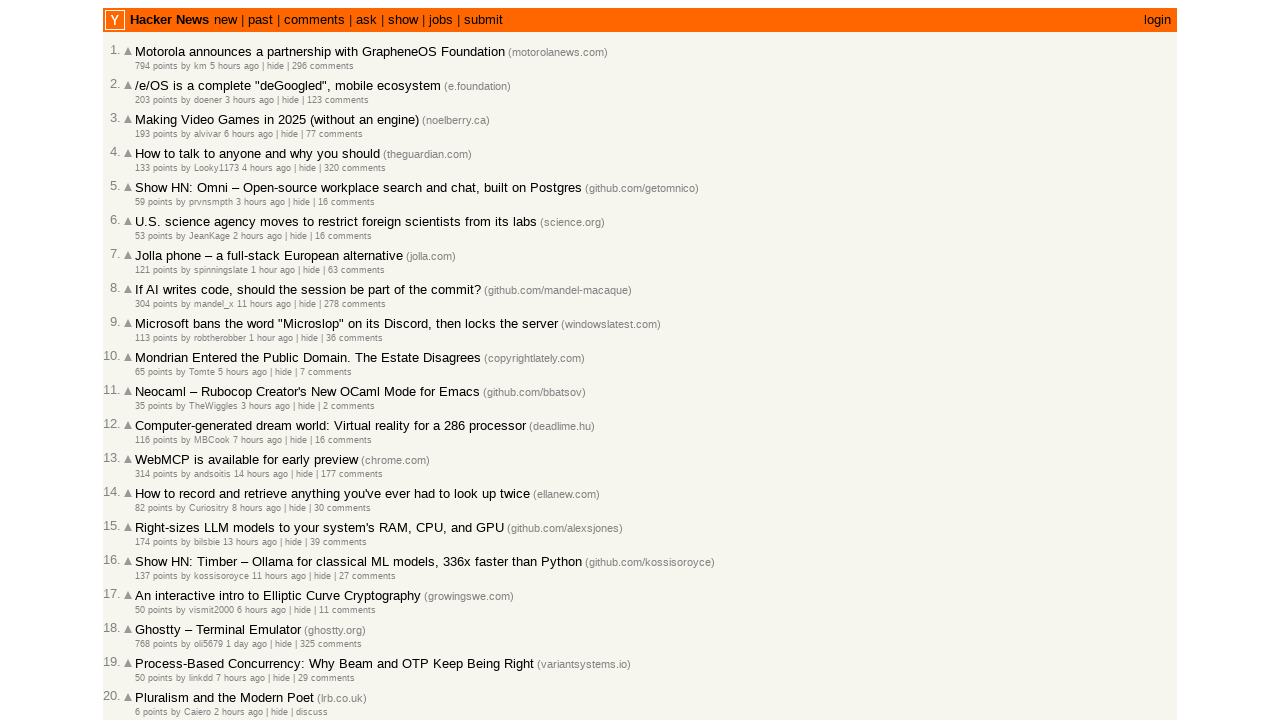

Clicked the 'ask' navigation link on Hacker News at (366, 20) on a[href="ask"]:has-text("ask")
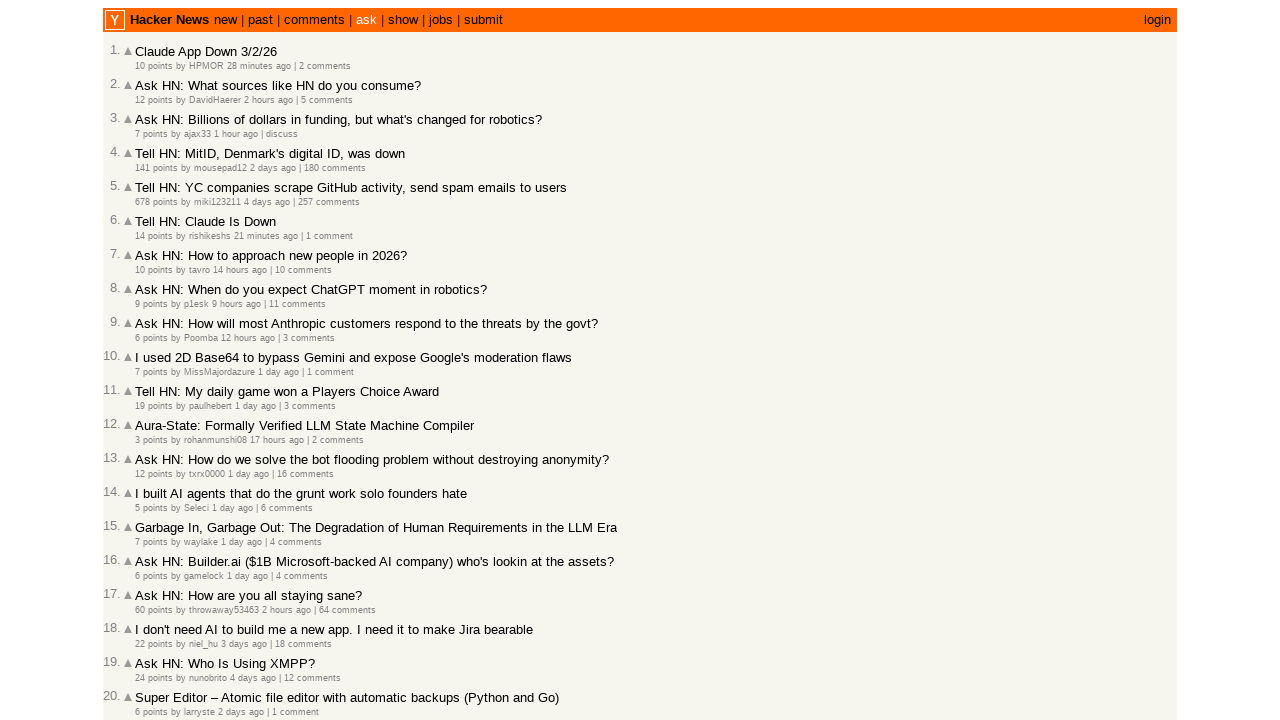

Page load state completed for Ask HN page
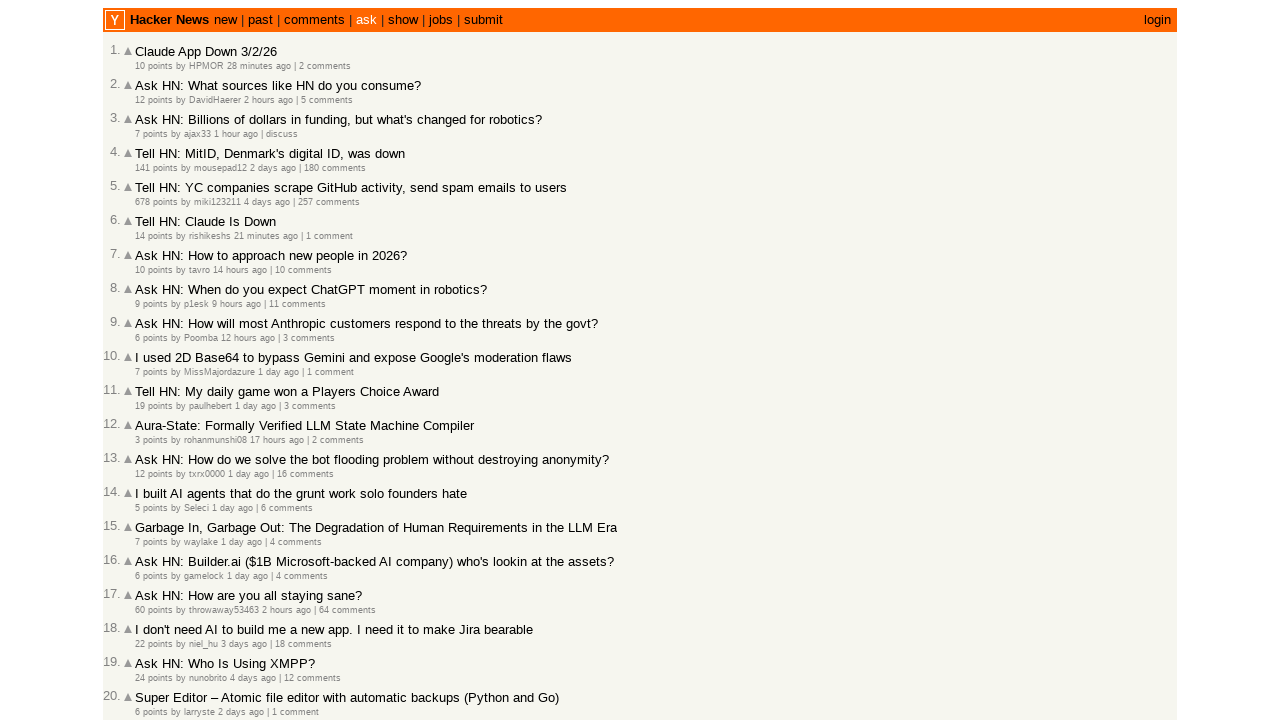

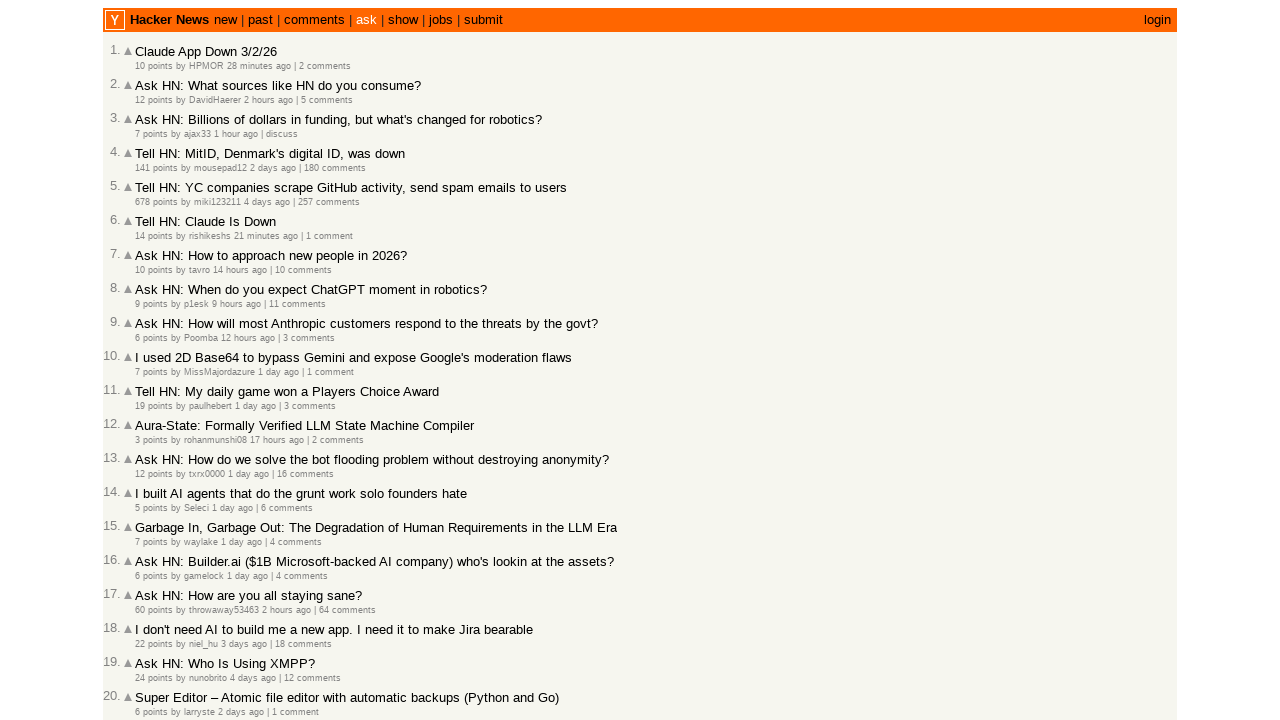